Verifies that the Forgot Password link is displayed on the OrangeHRM login page

Starting URL: https://opensource-demo.orangehrmlive.com/web/index.php/auth/login

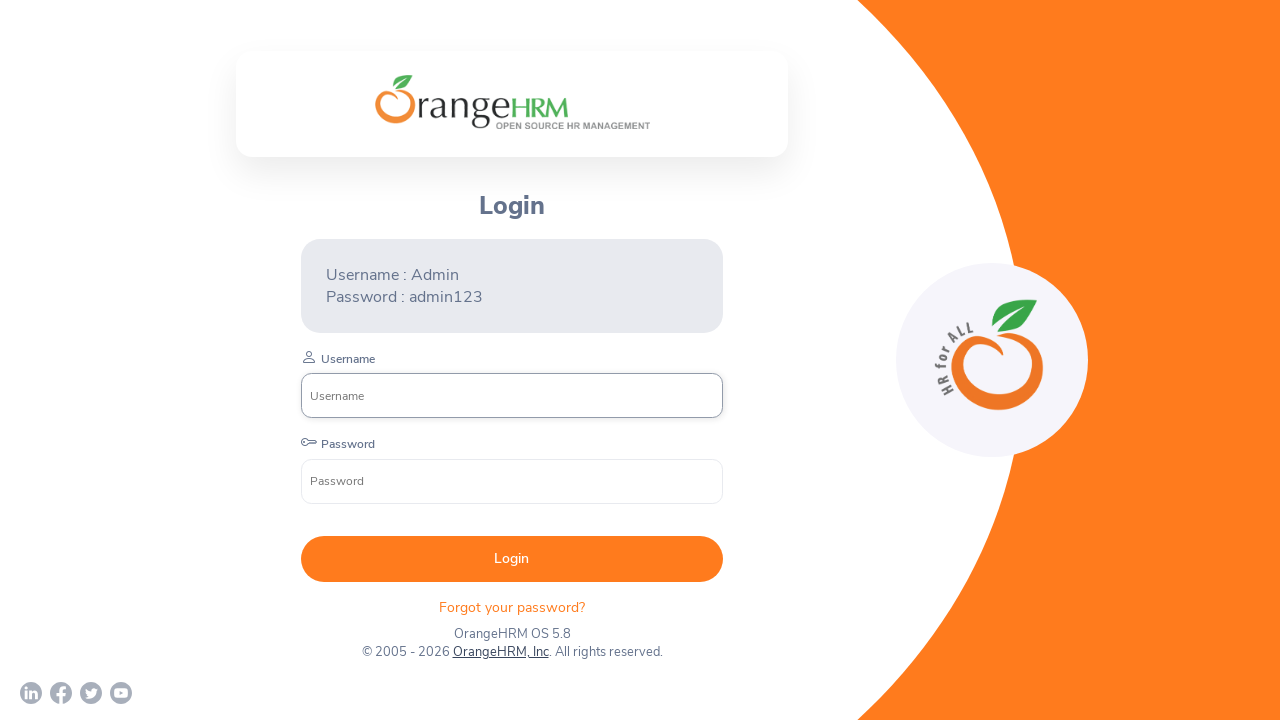

Waited for Forgot Password link selector to be present on OrangeHRM login page
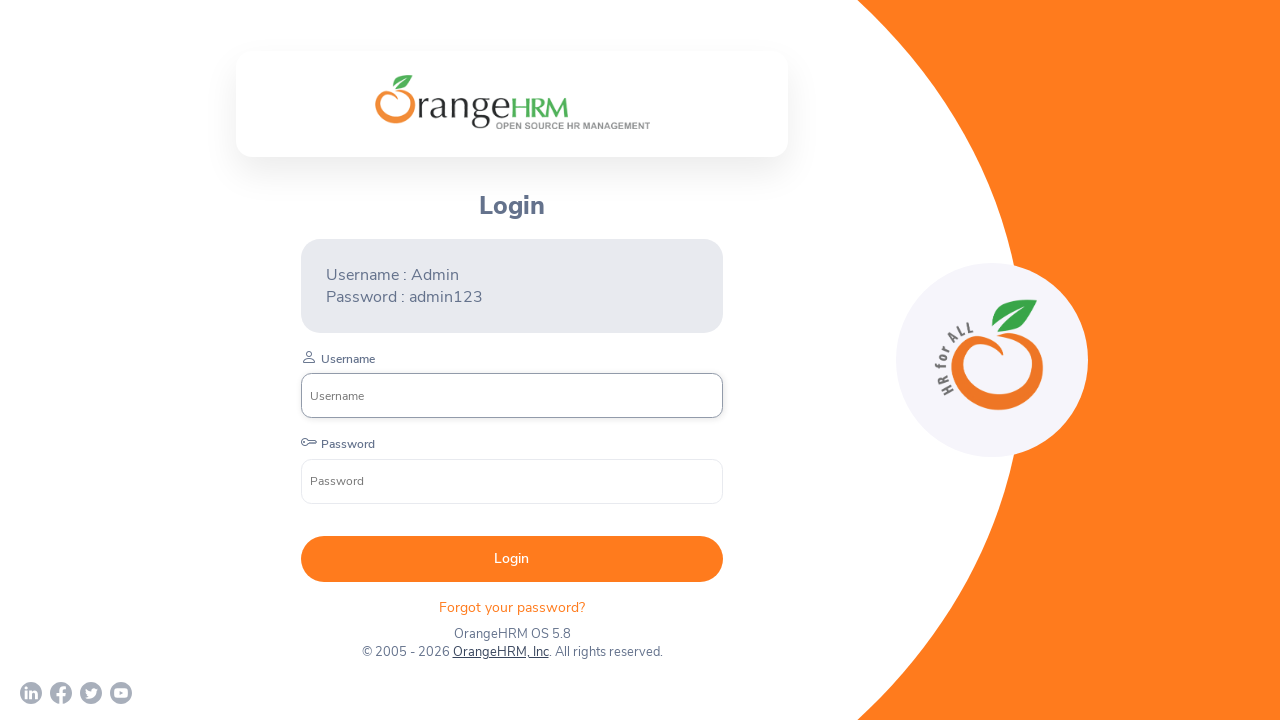

Verified that Forgot Password link is visible on the login page
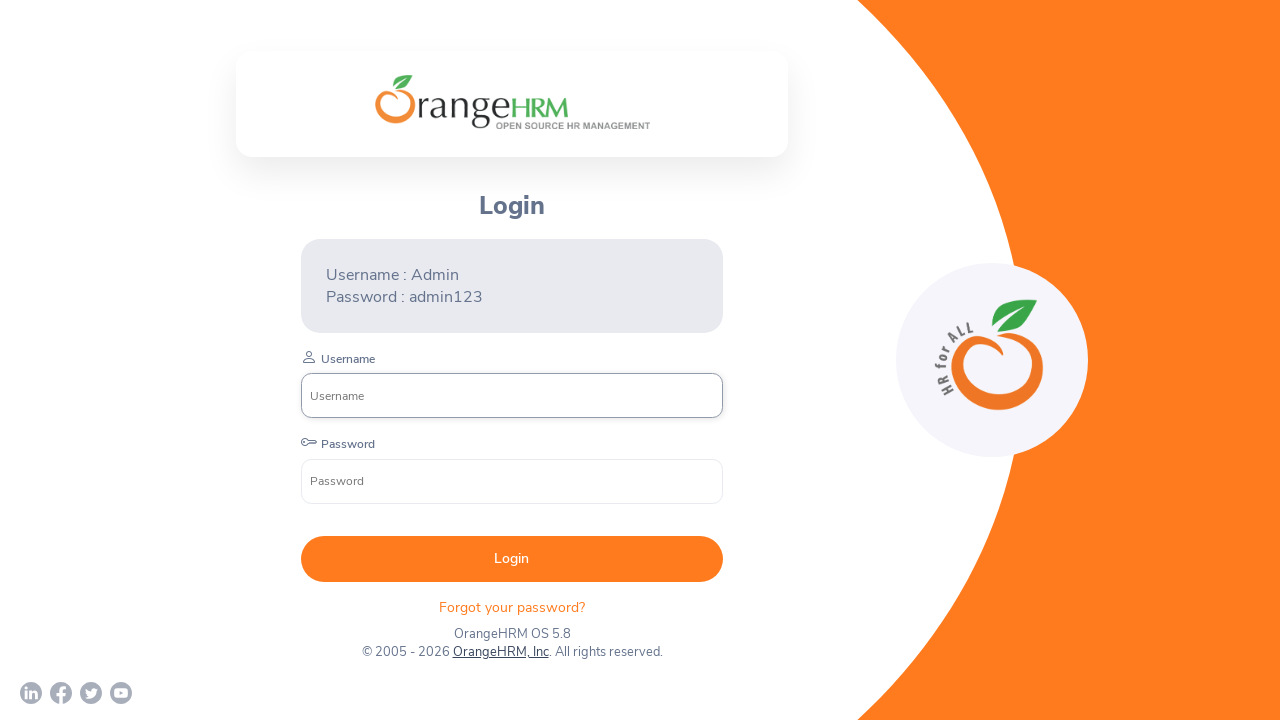

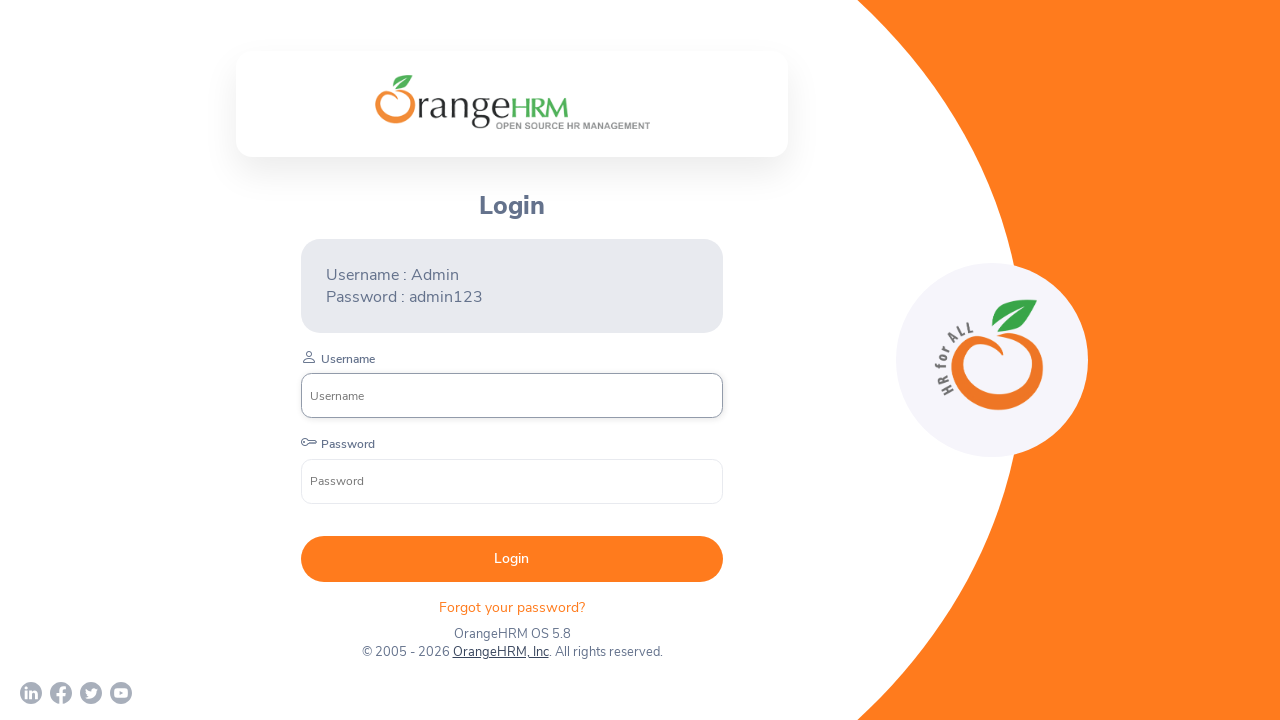